Verifies element visibility on Apache ECharts examples page by checking if a specific link element is displayed, then refreshes the page

Starting URL: https://echarts.apache.org/examples/en/index.html

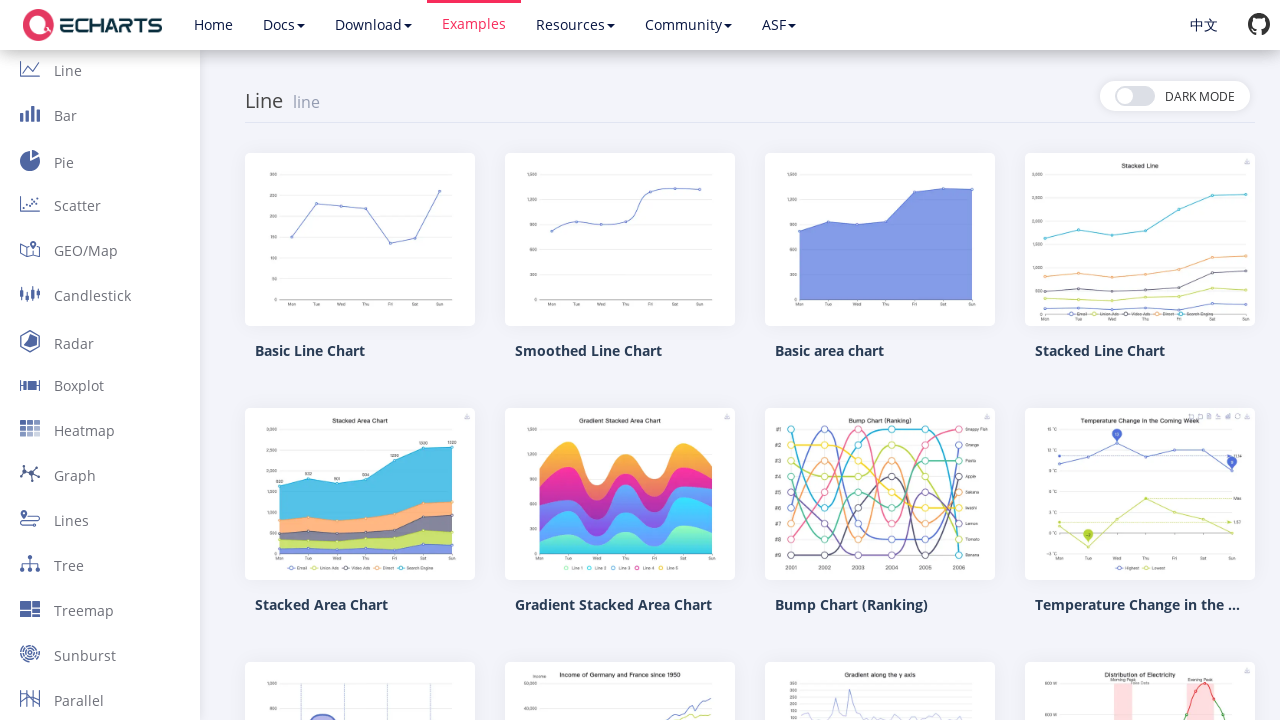

Located link element with text 'Hom'
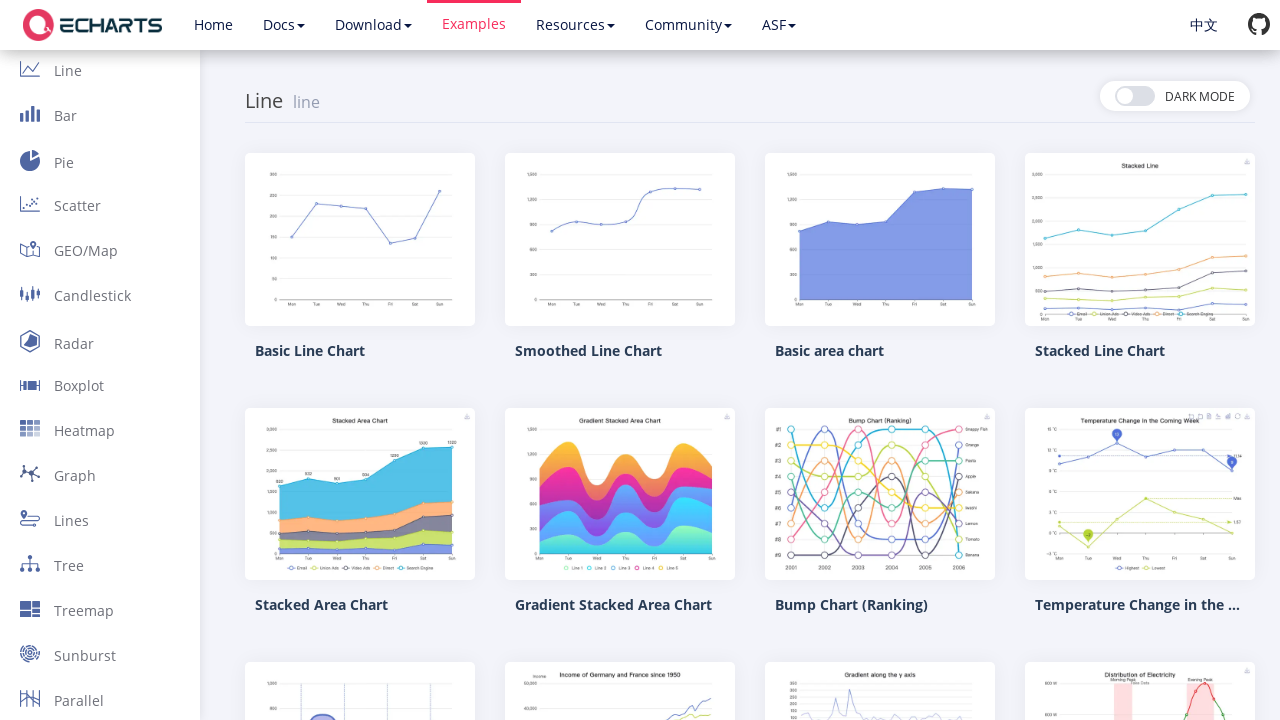

Element is not displayed
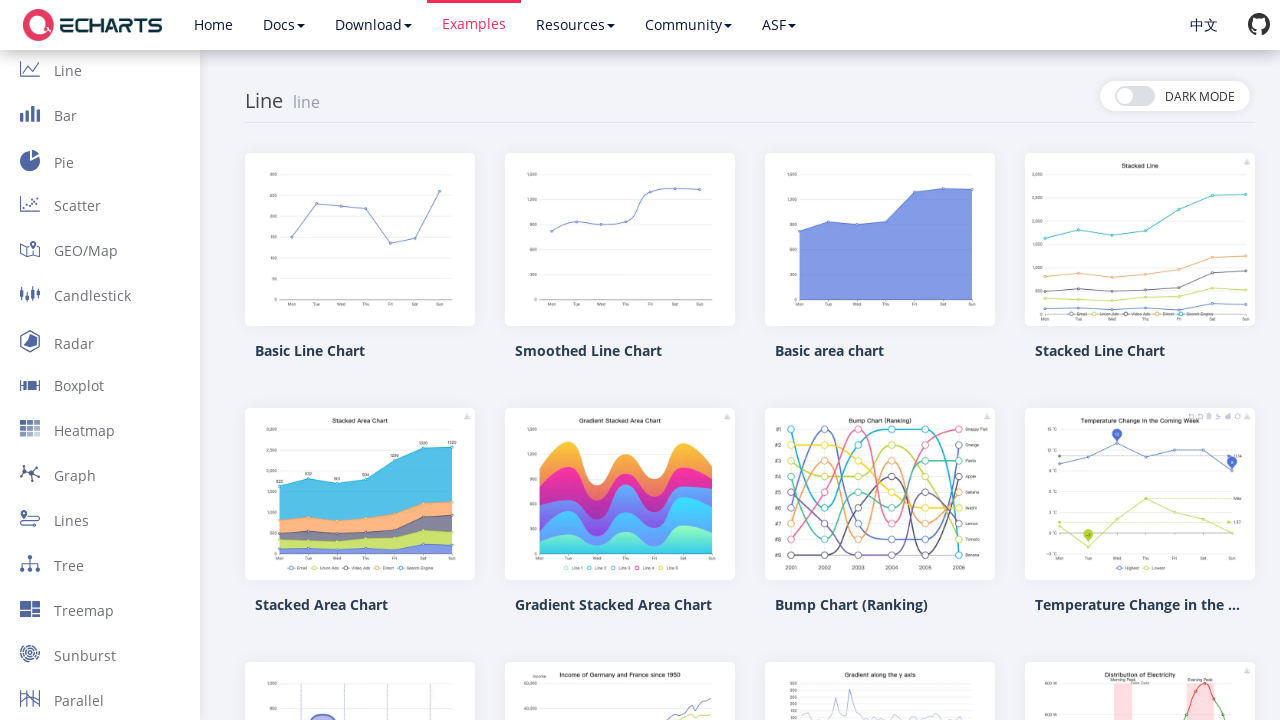

Refreshed the Apache ECharts examples page
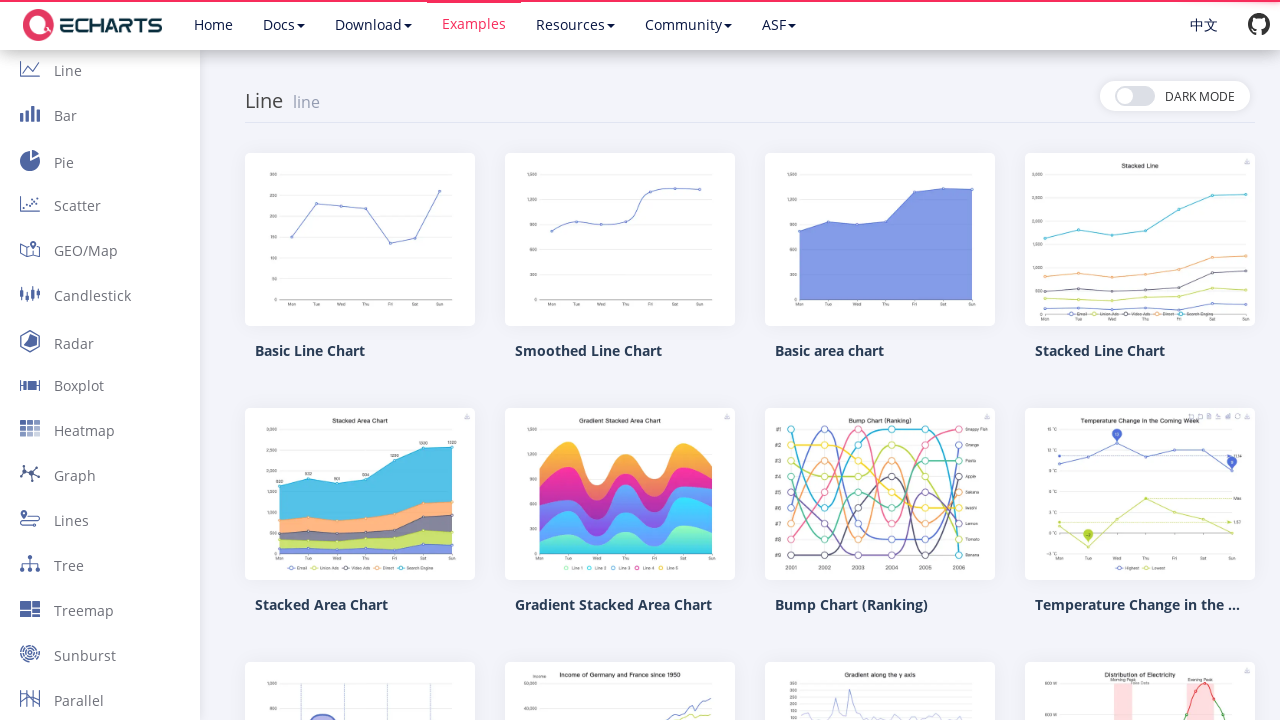

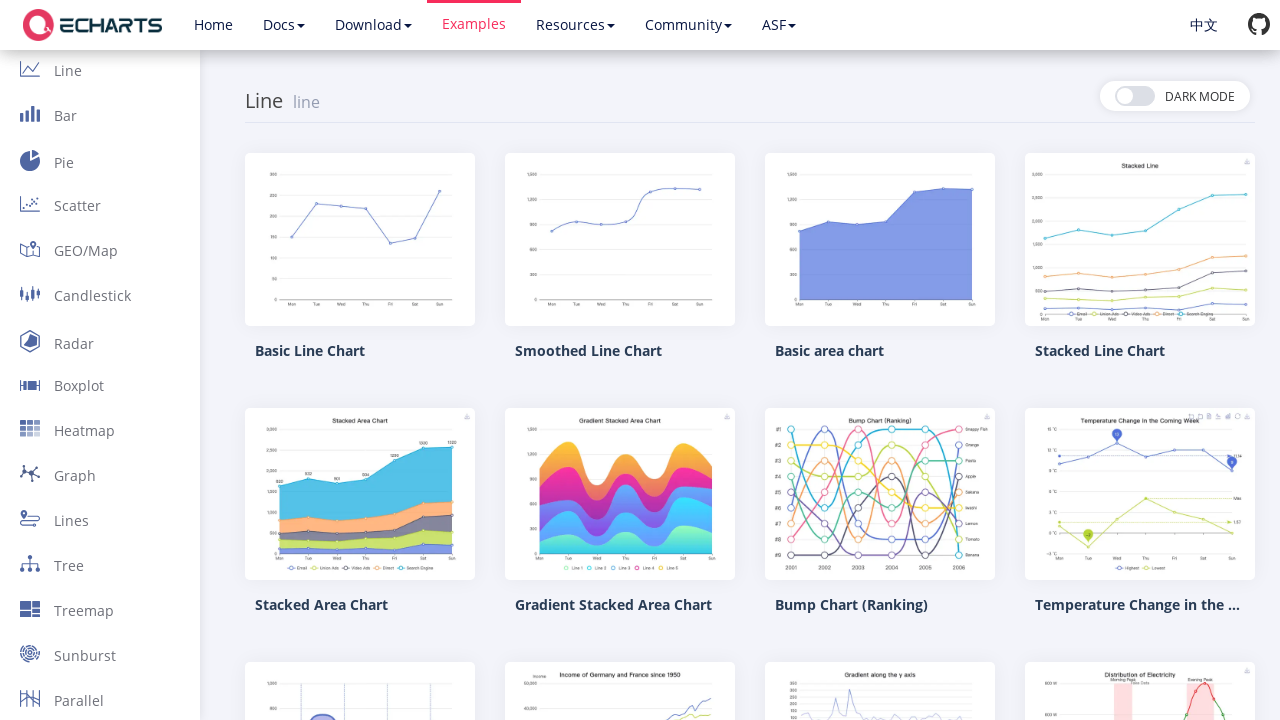